Tests form control enablement by polling to check if an input field becomes enabled, expecting it to be activated after approximately 7 seconds

Starting URL: https://material.playwrightvn.com/019-enable-form.html

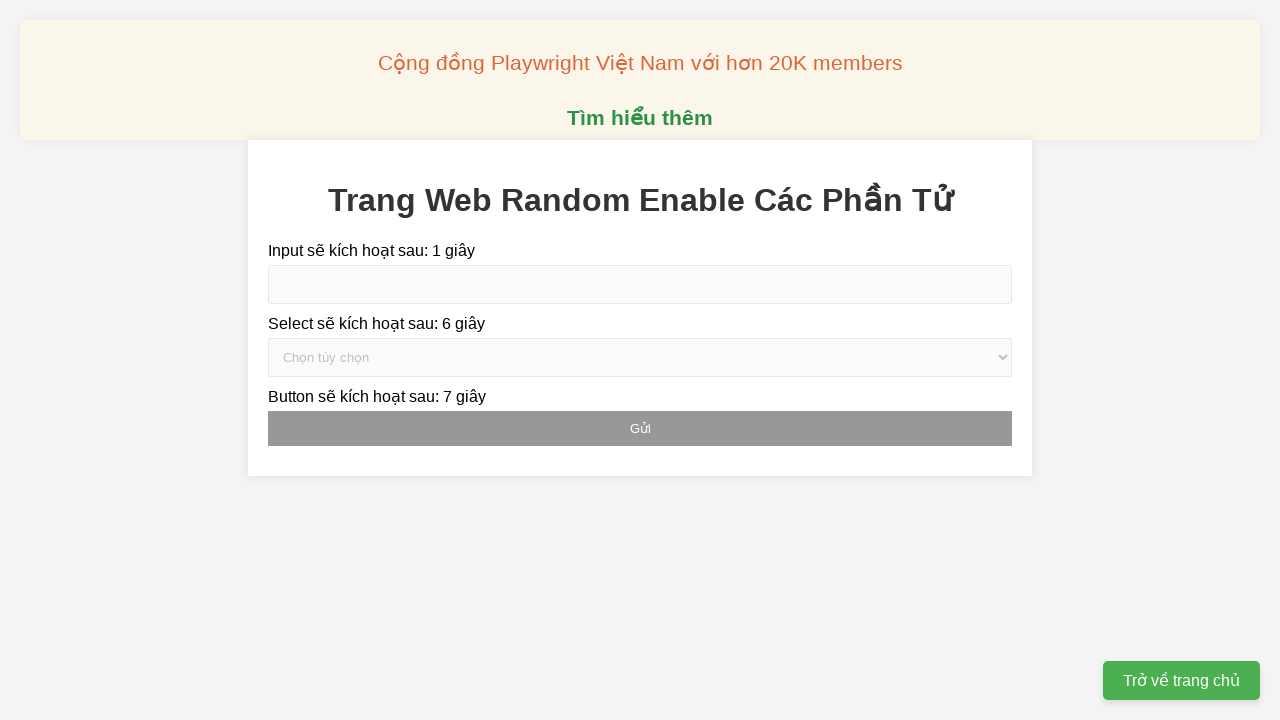

Navigated to enable form test page
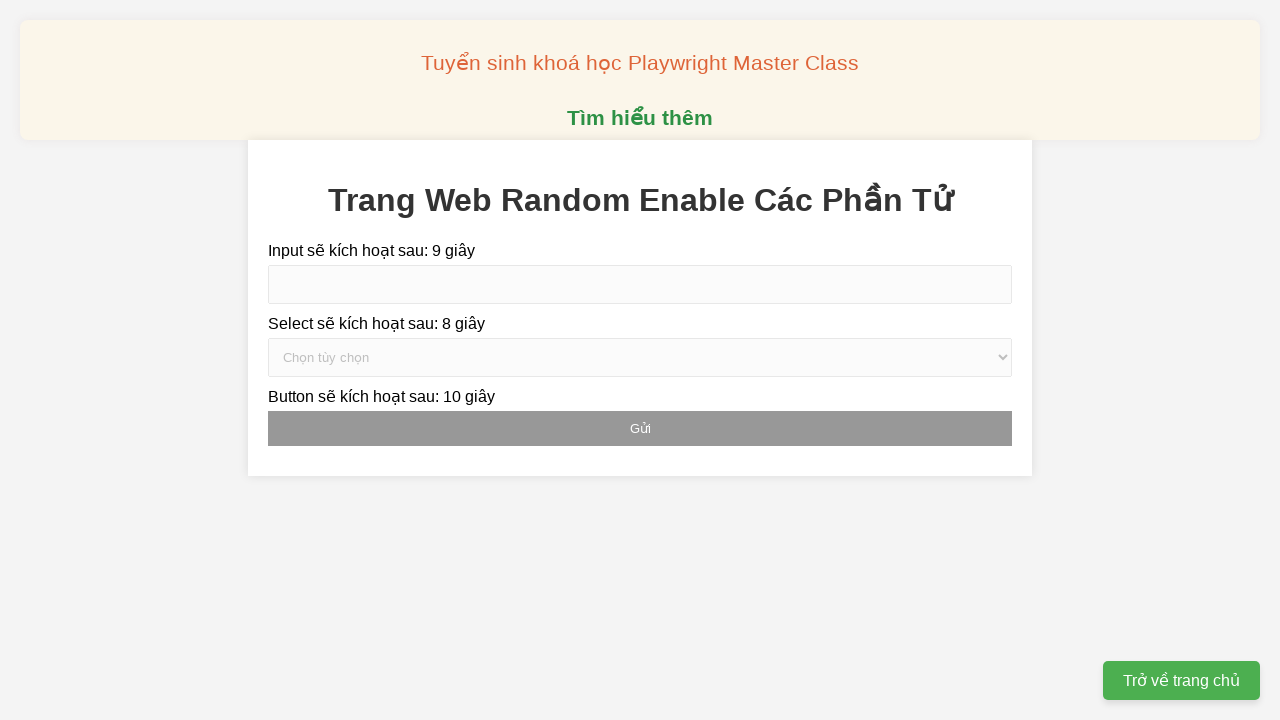

Polled and verified input field became enabled within 10 seconds
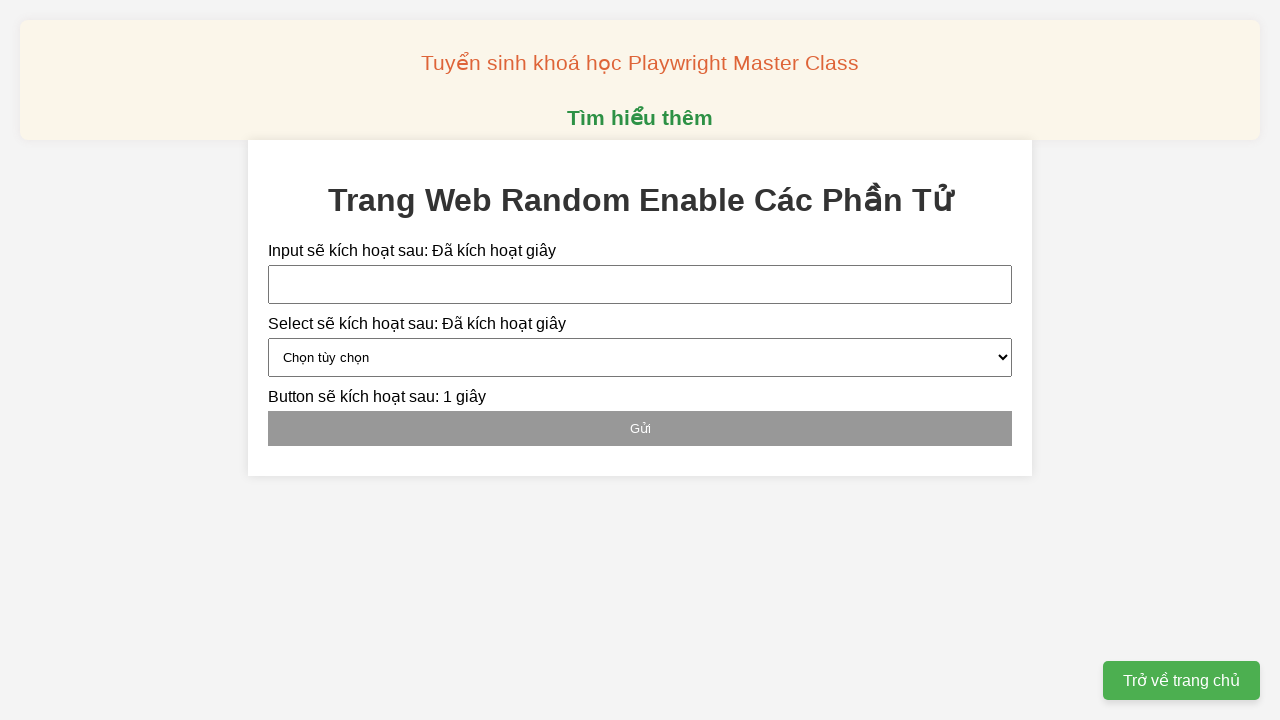

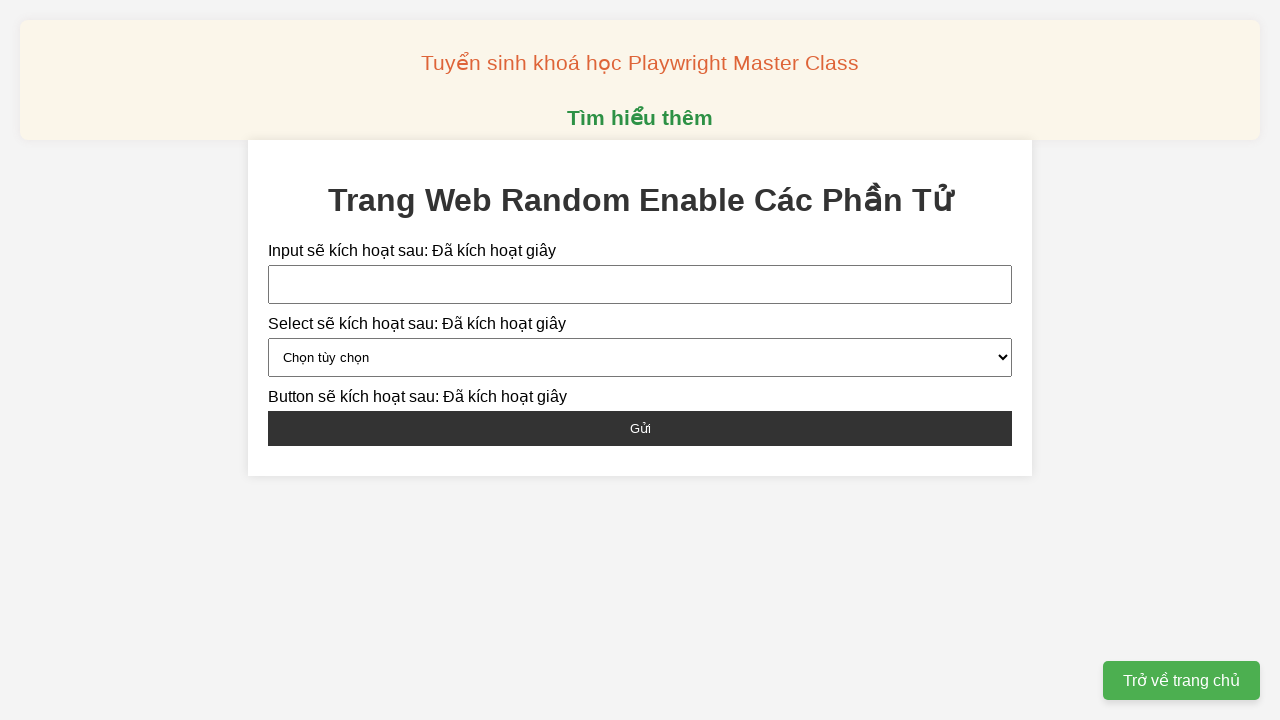